Verifies that the "No" radio button is disabled and cannot be interacted with

Starting URL: https://demoqa.com/radio-button

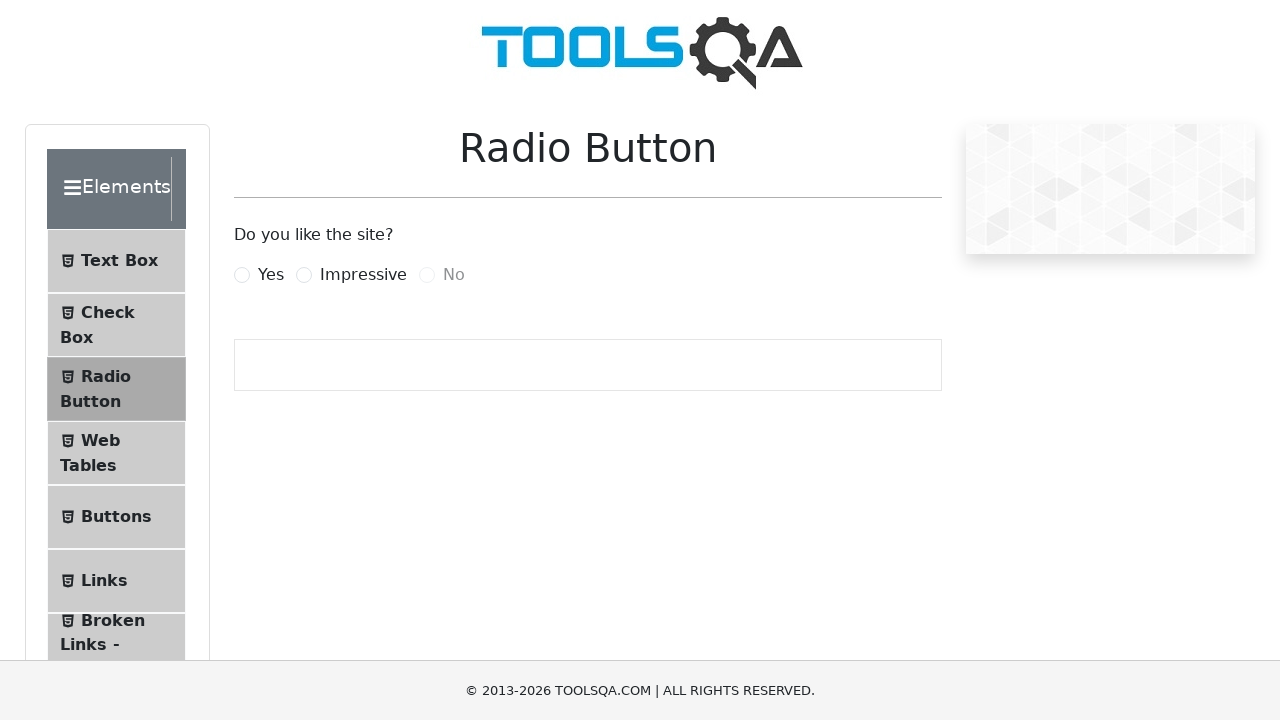

Navigated to radio button demo page
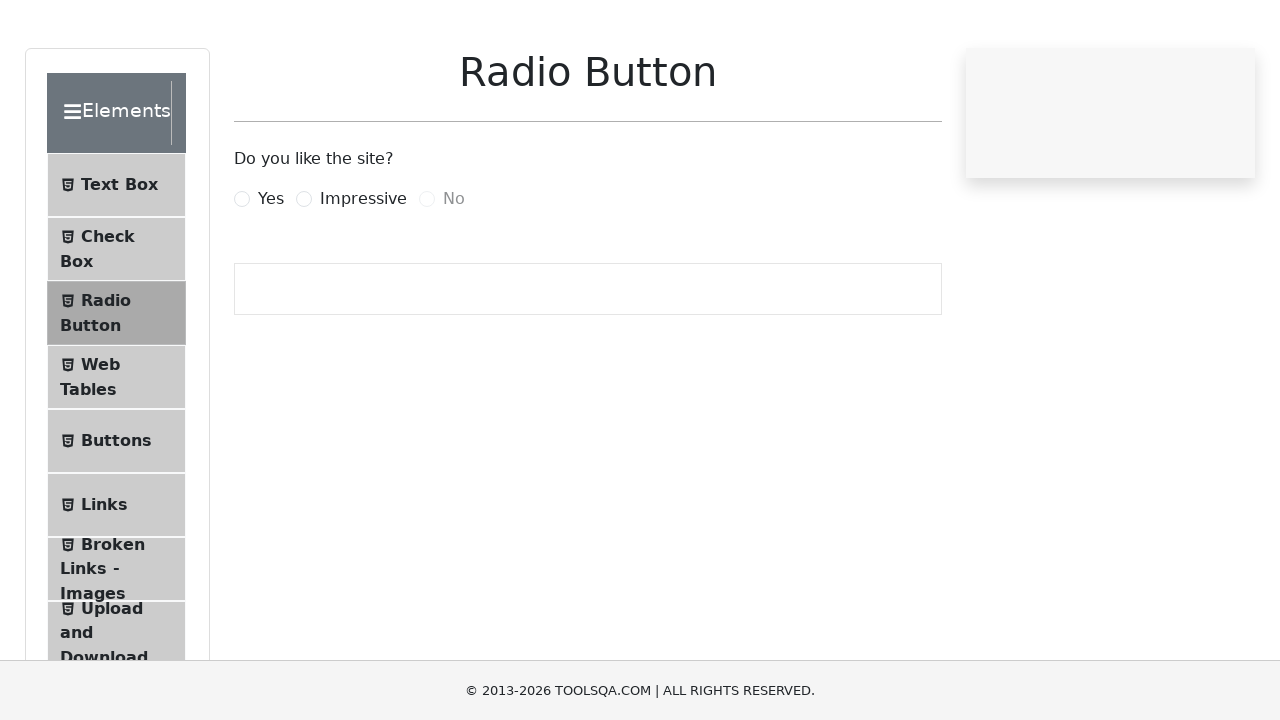

Checked if 'No' radio button is enabled
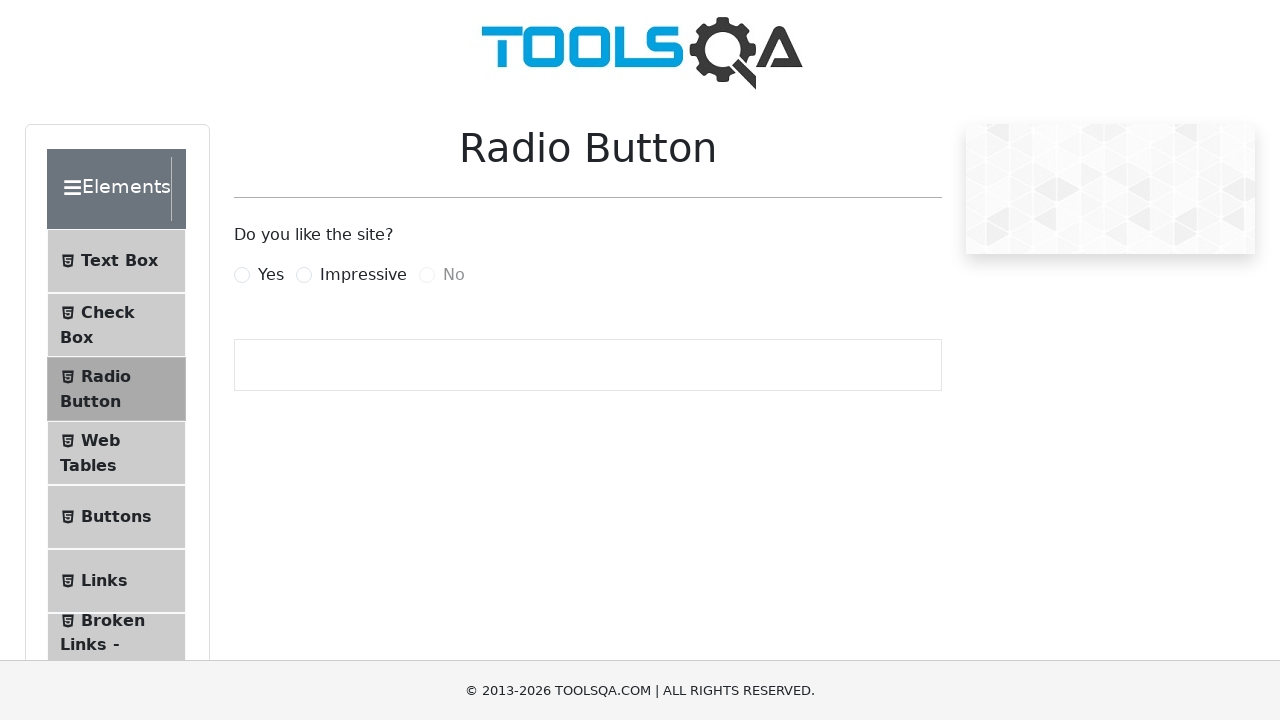

Verified that 'No' radio button is disabled
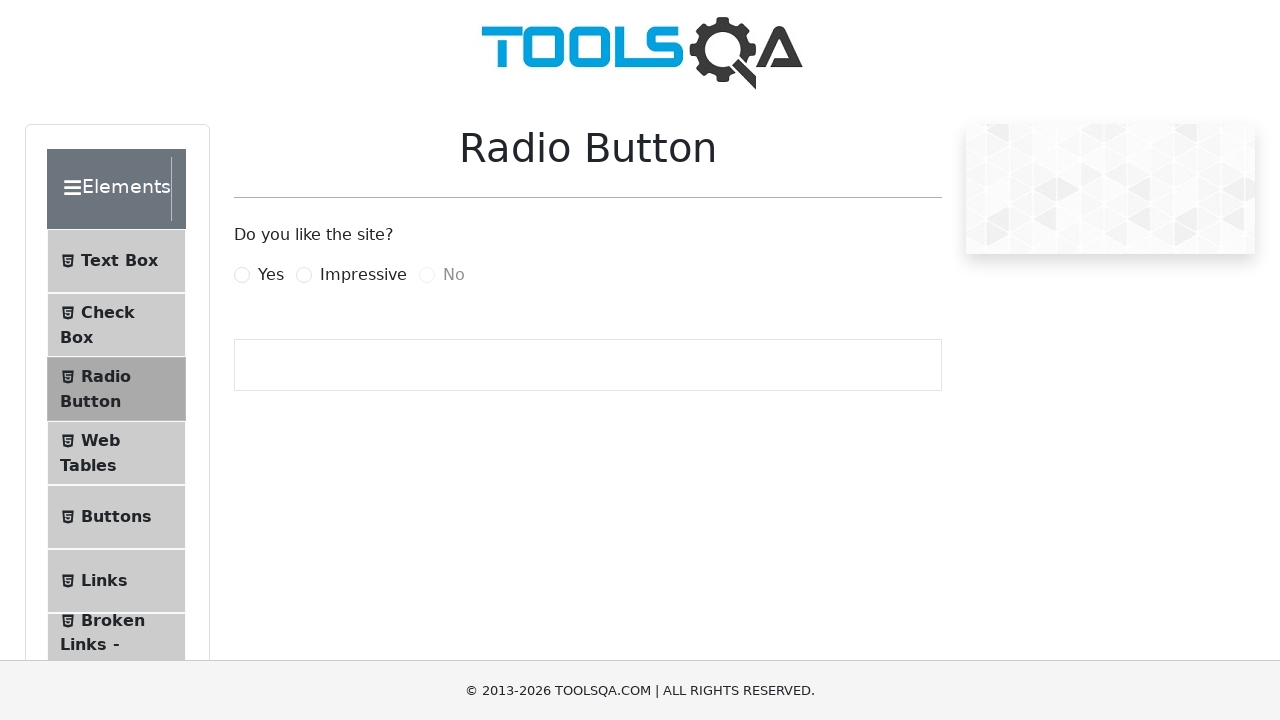

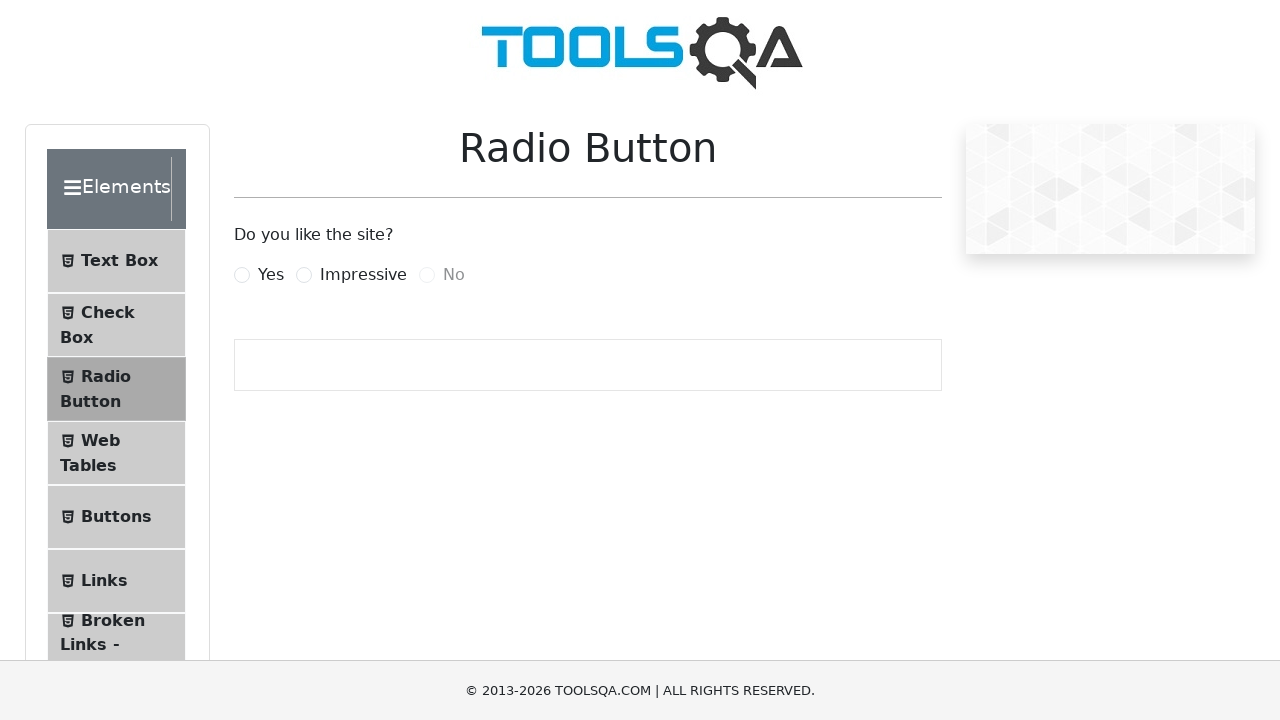